Tests dynamic loading by clicking a button and waiting for the loading message to disappear before verifying text is visible

Starting URL: https://the-internet.herokuapp.com/dynamic_loading/1

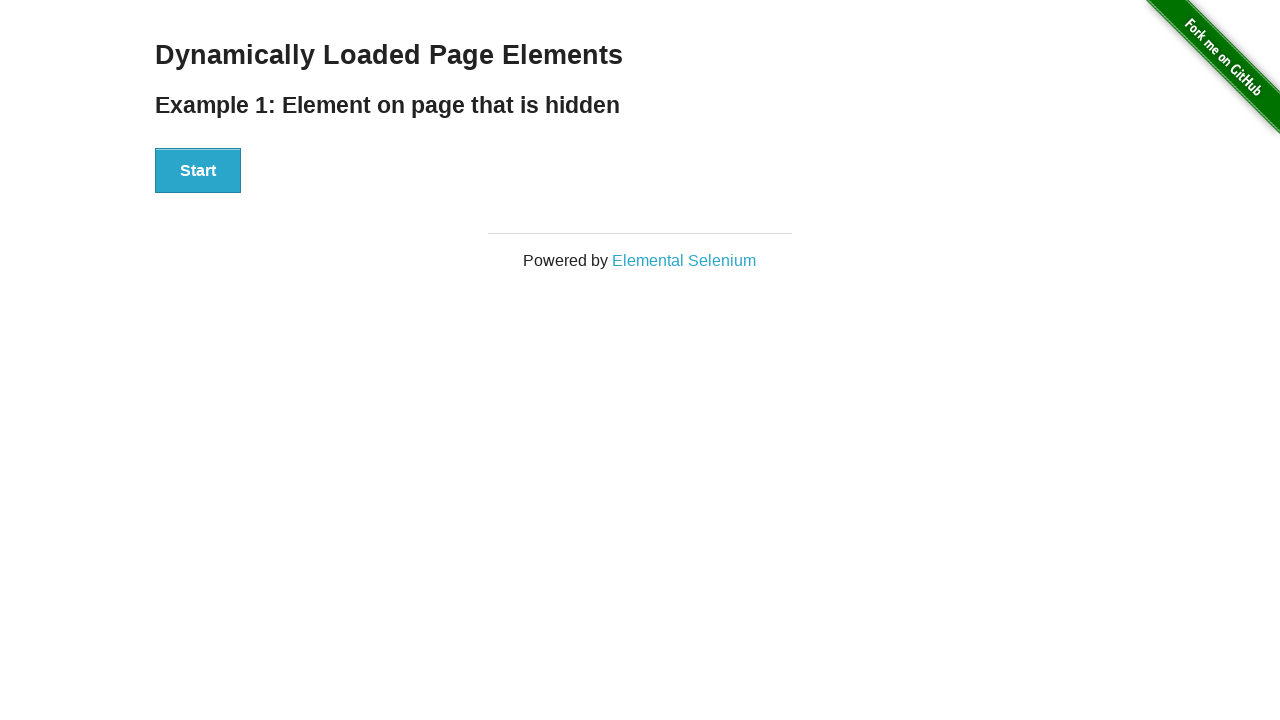

Clicked Start button to trigger dynamic loading at (198, 171) on button
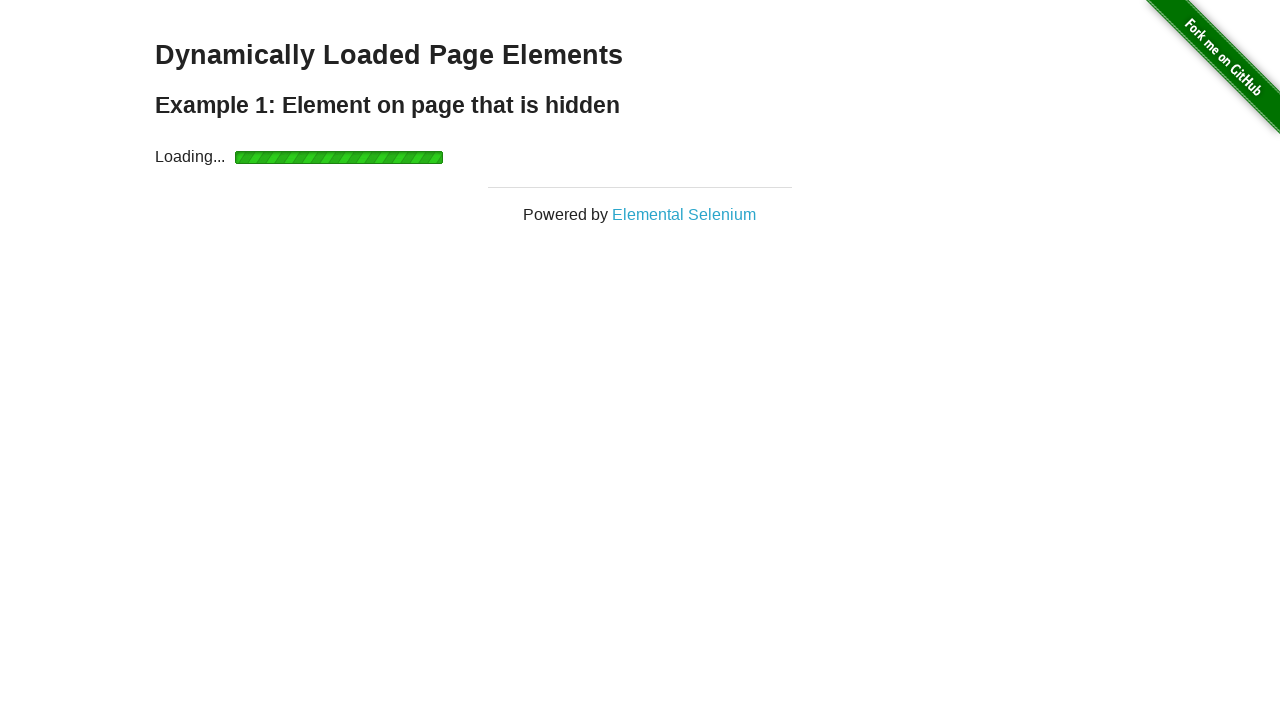

Waited for Loading message to disappear
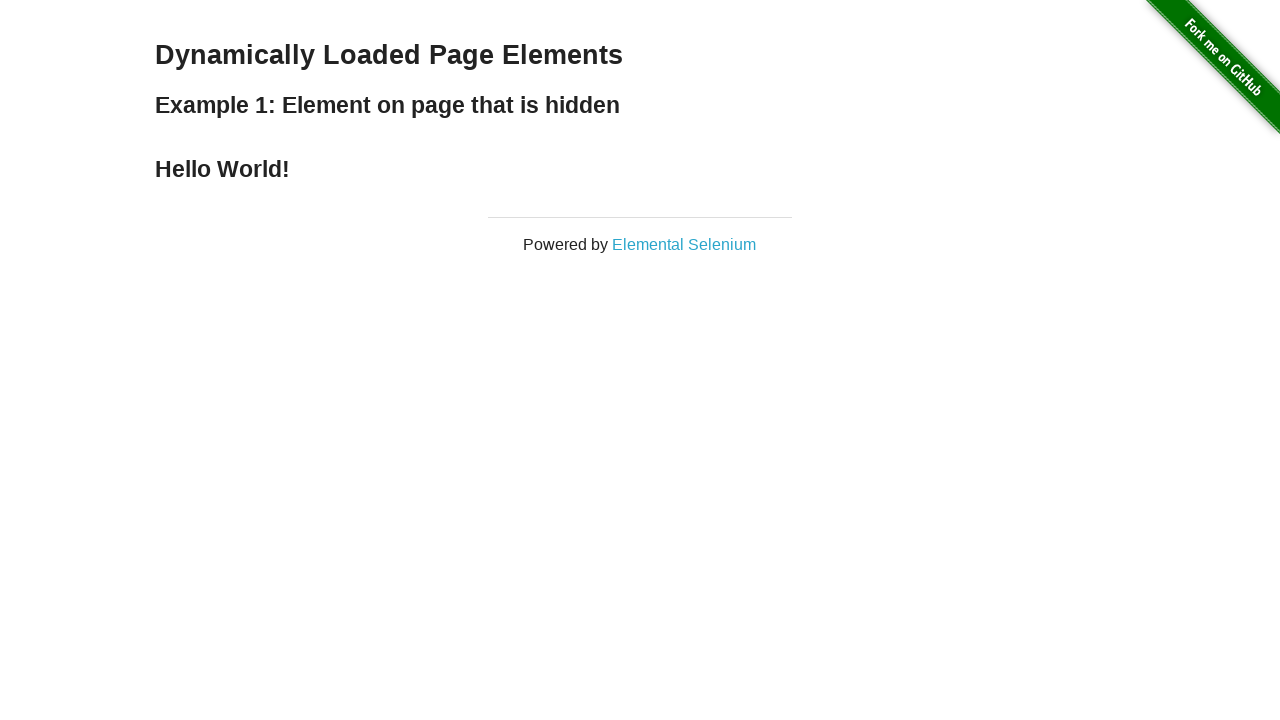

Located the finish text element
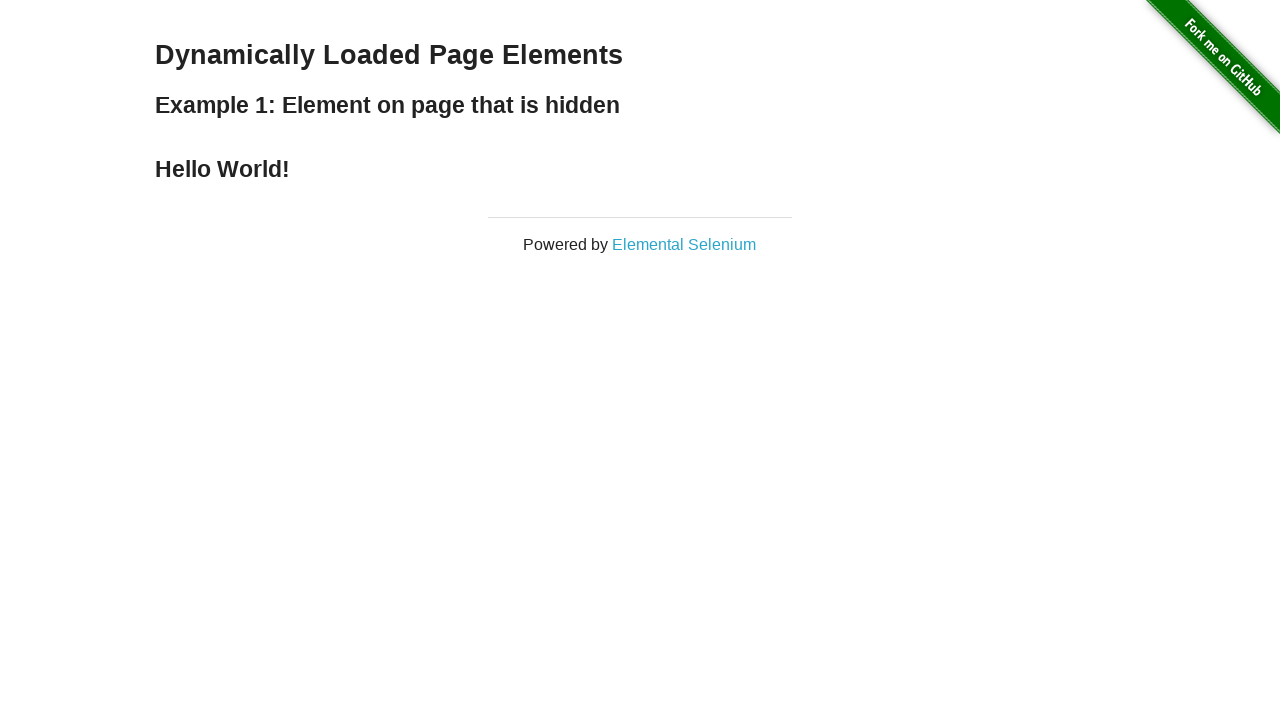

Verified that the finish text is now visible
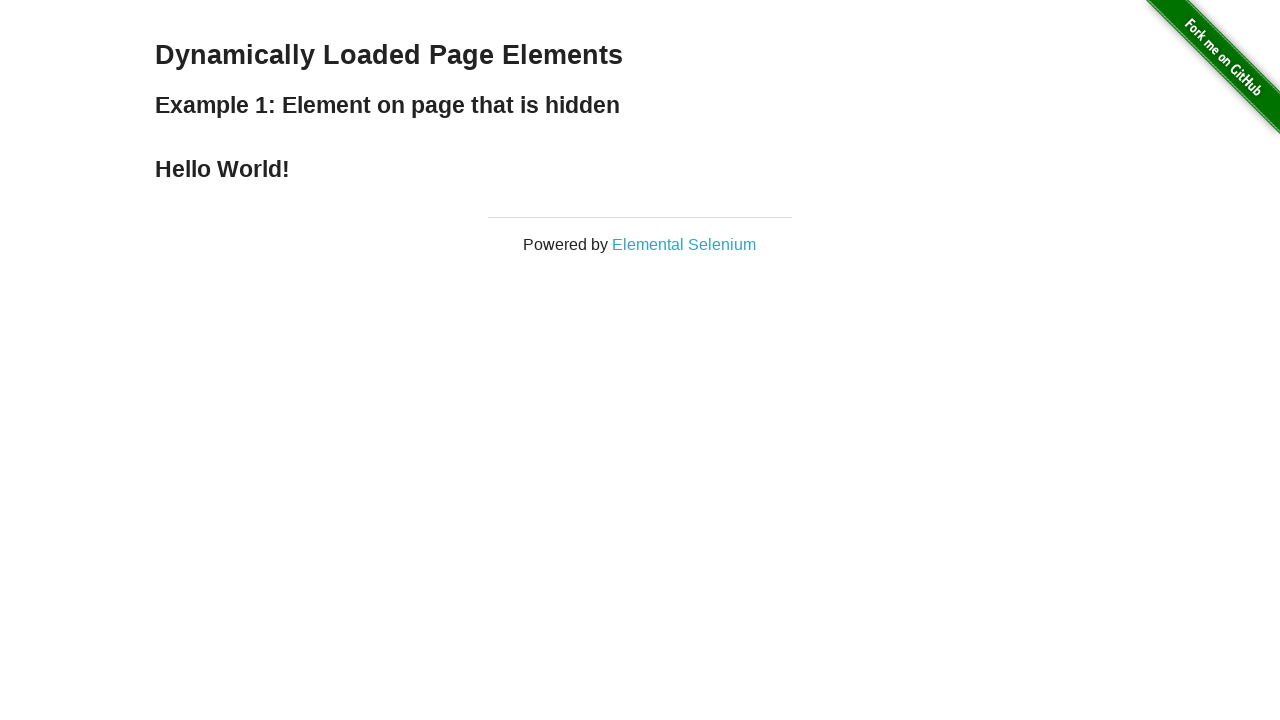

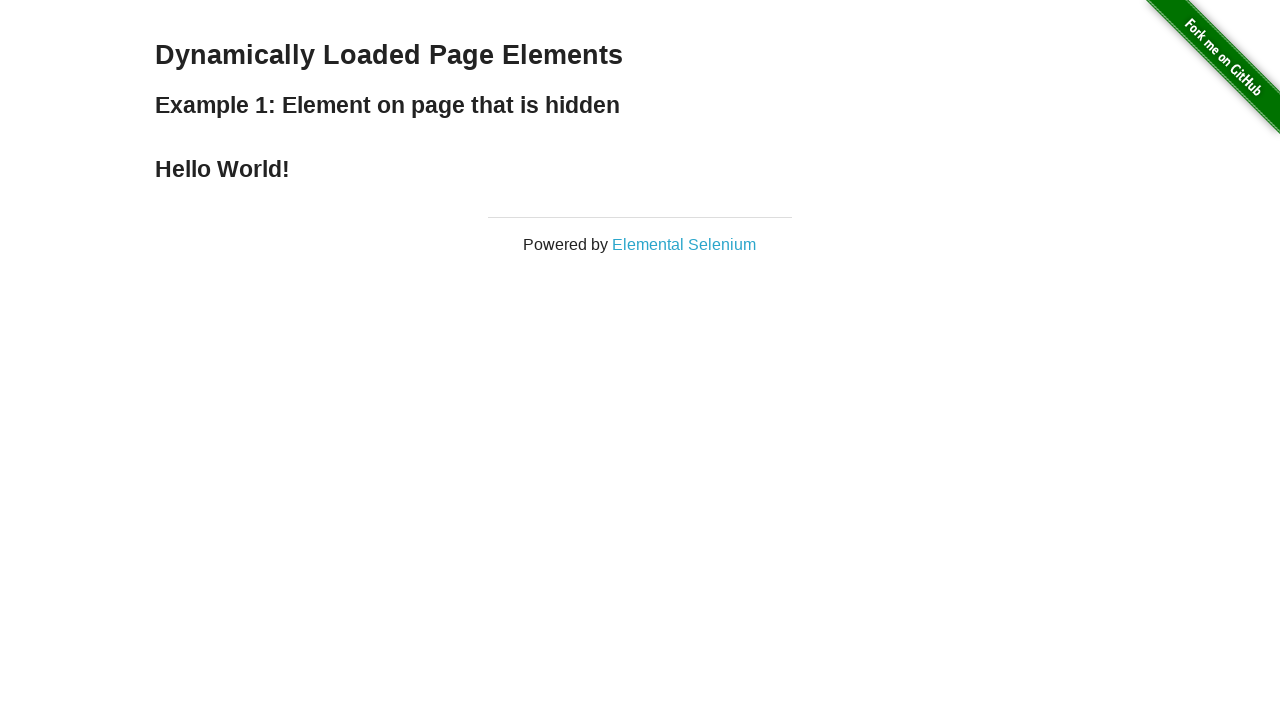